Navigates to Rediff mail login page and scrolls down by 2000 pixels using JavaScript

Starting URL: https://mail.rediff.com/cgi-bin/login.cgi

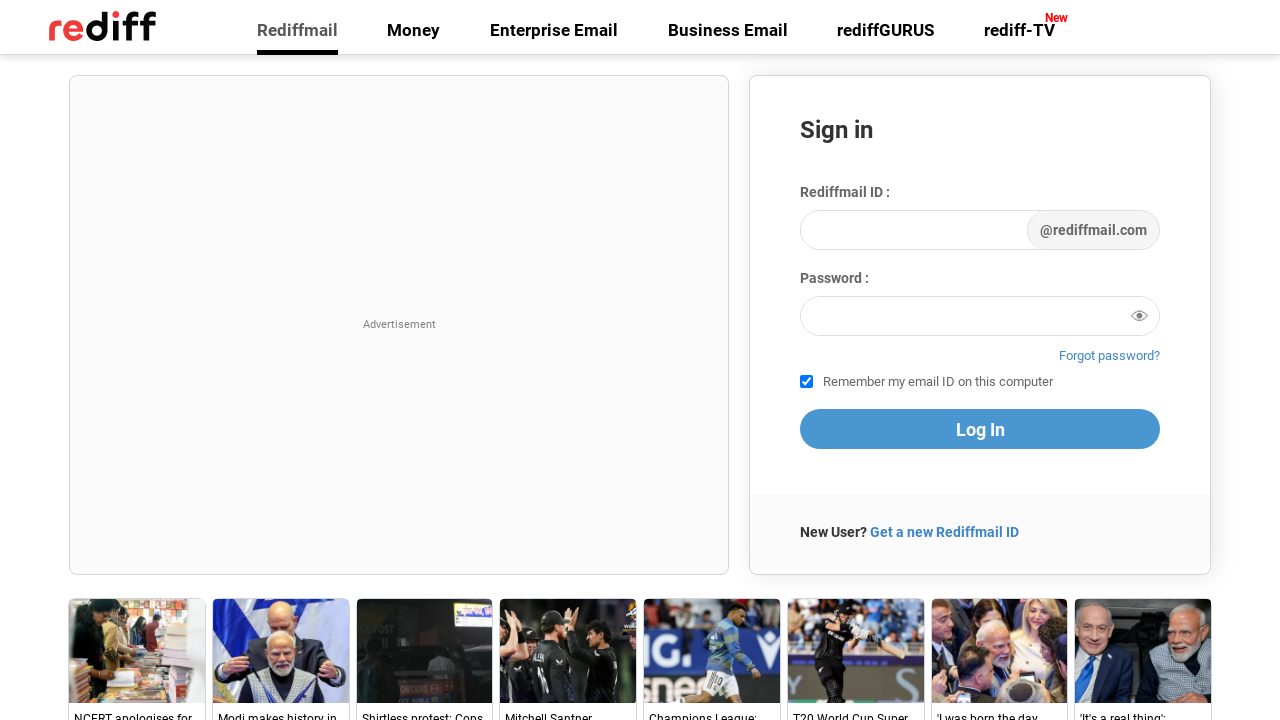

Navigated to Rediff mail login page
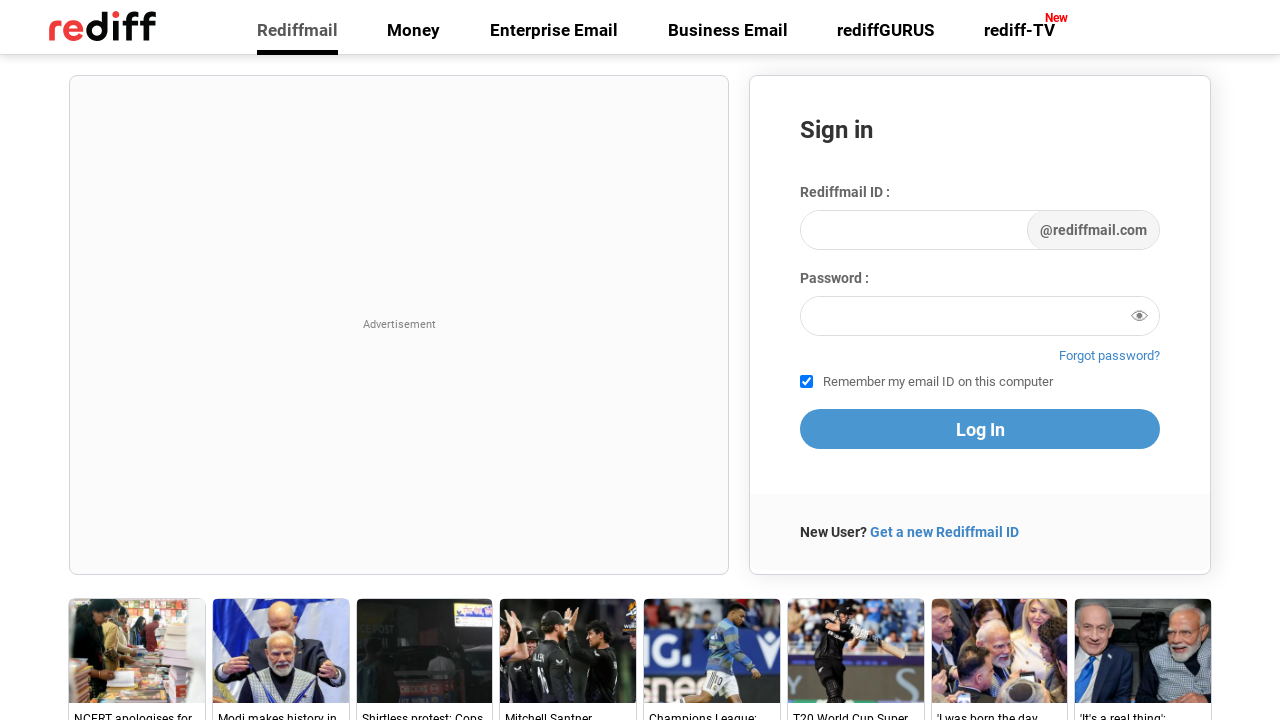

Scrolled down by 2000 pixels using JavaScript
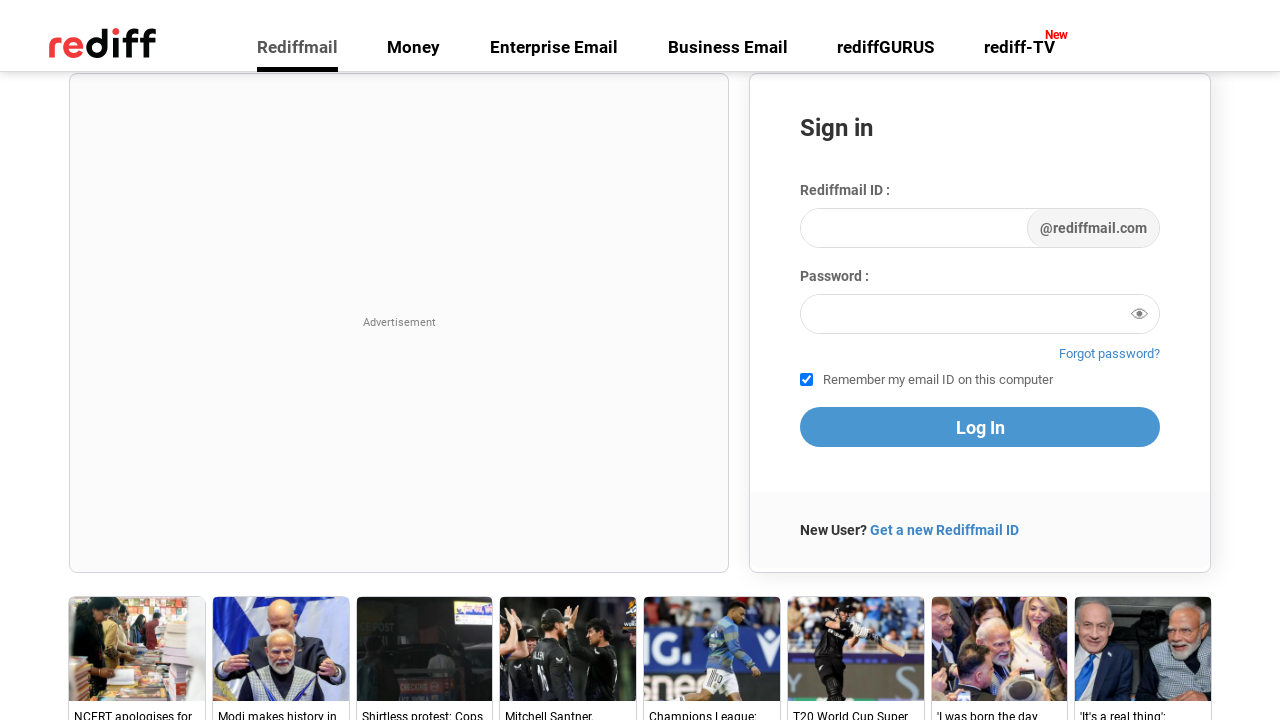

Waited 2000ms to observe scroll effect
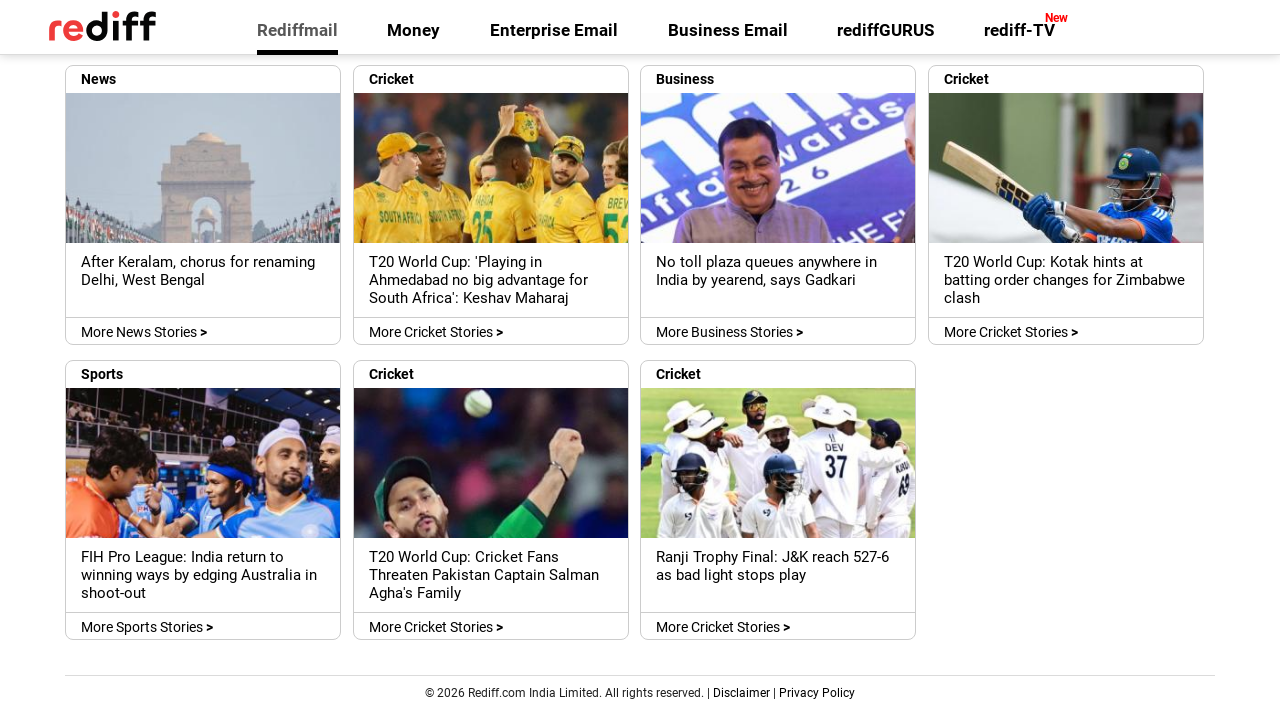

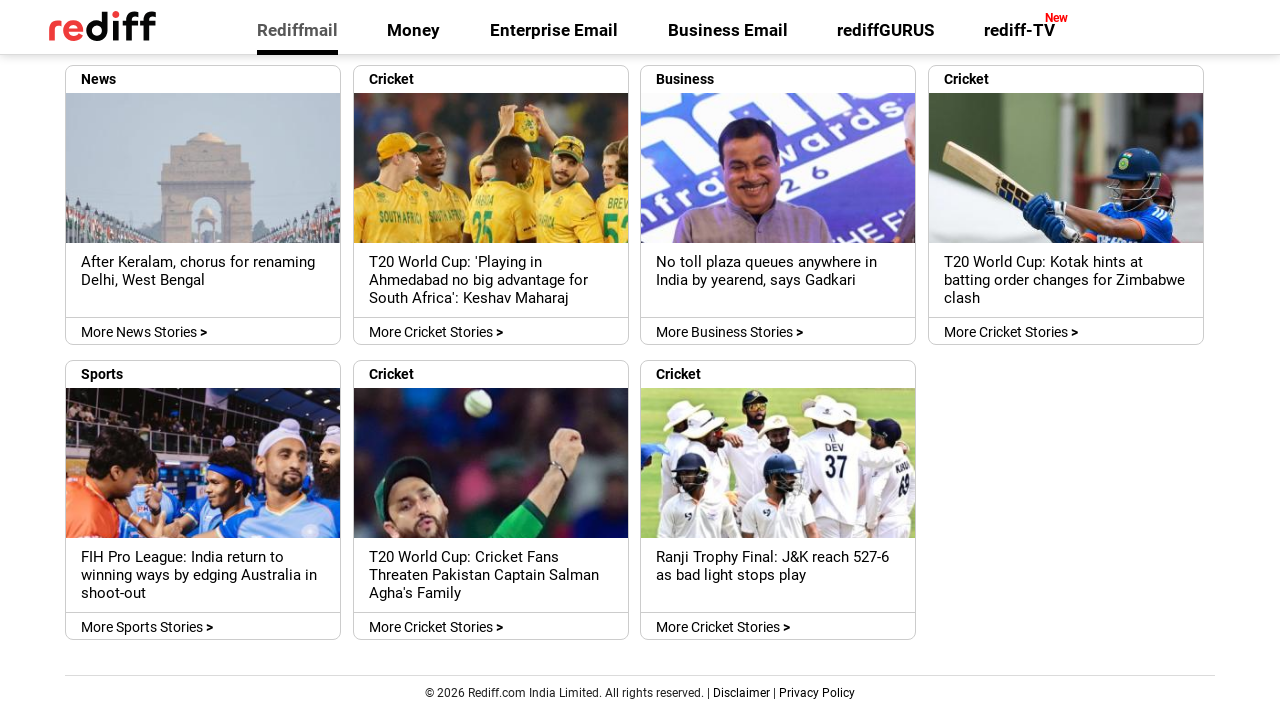